Fills out a simple contact form with personal information and message, then submits it to trigger an alert confirmation

Starting URL: https://v1.training-support.net/selenium/simple-form

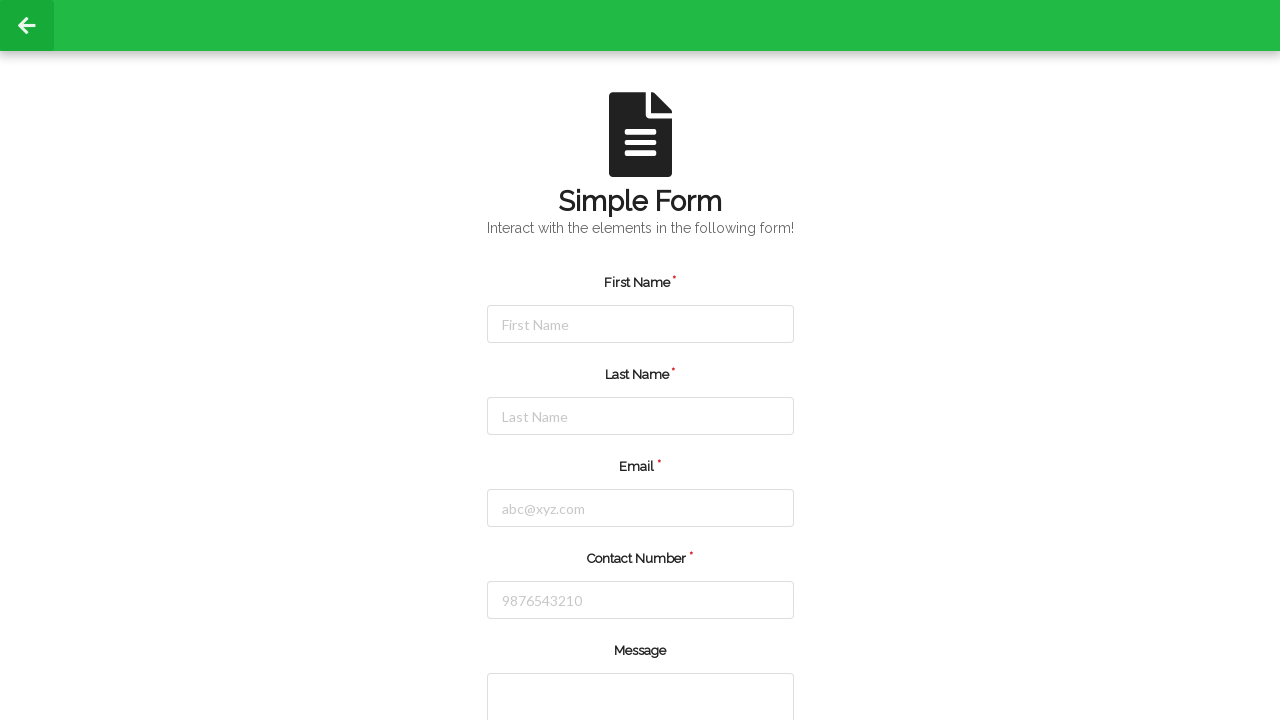

Filled First Name field with 'Pratik' on #firstName
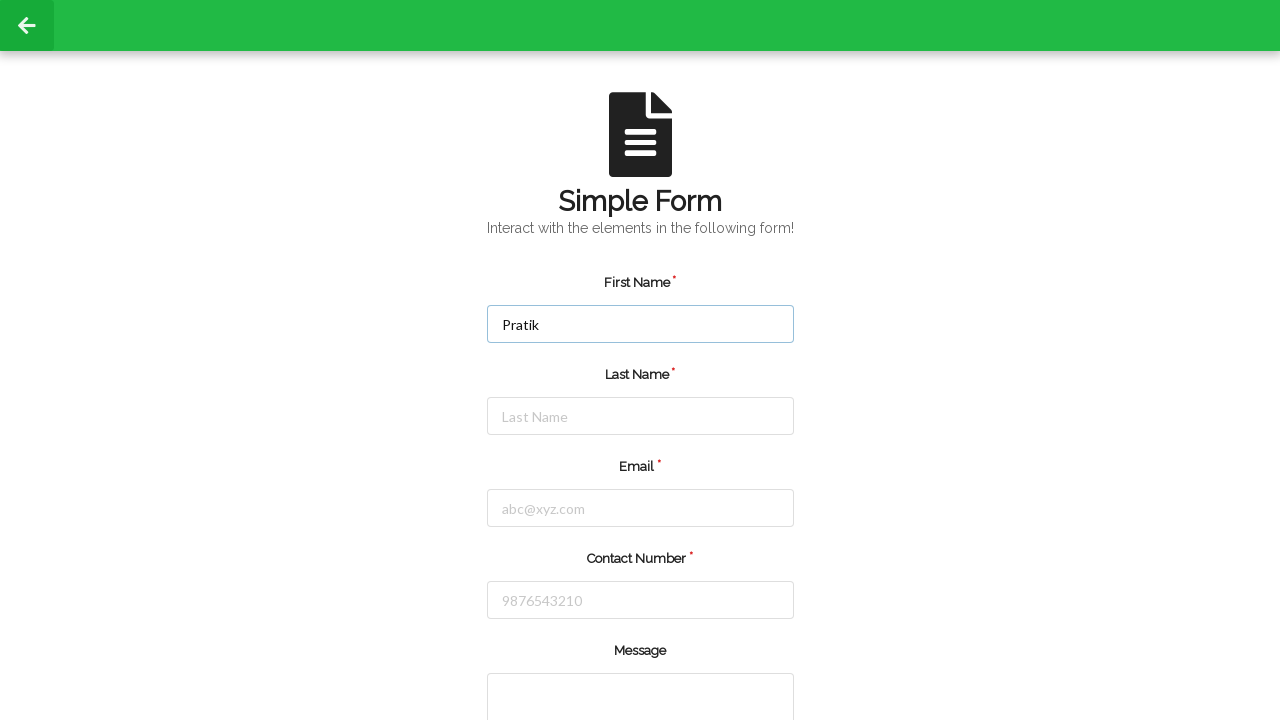

Filled Last Name field with 'Nandan' on #lastName
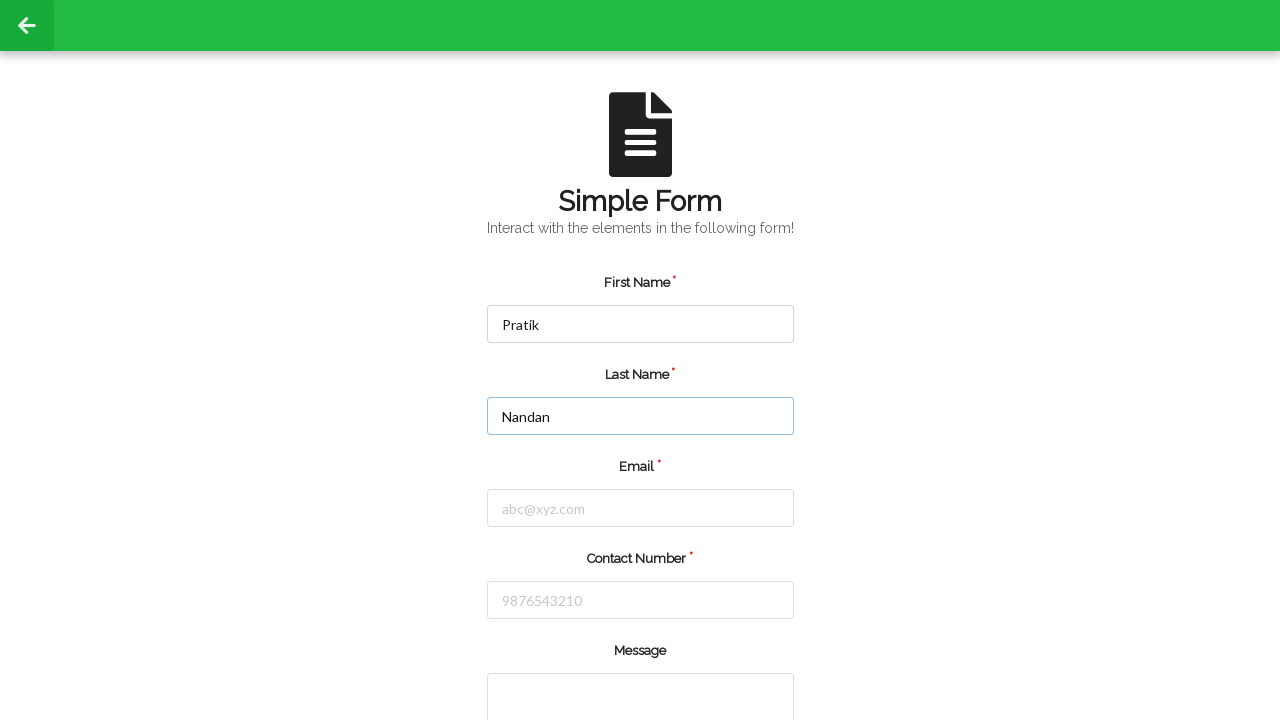

Filled Email field with 'pratik@gmail.com' on #email
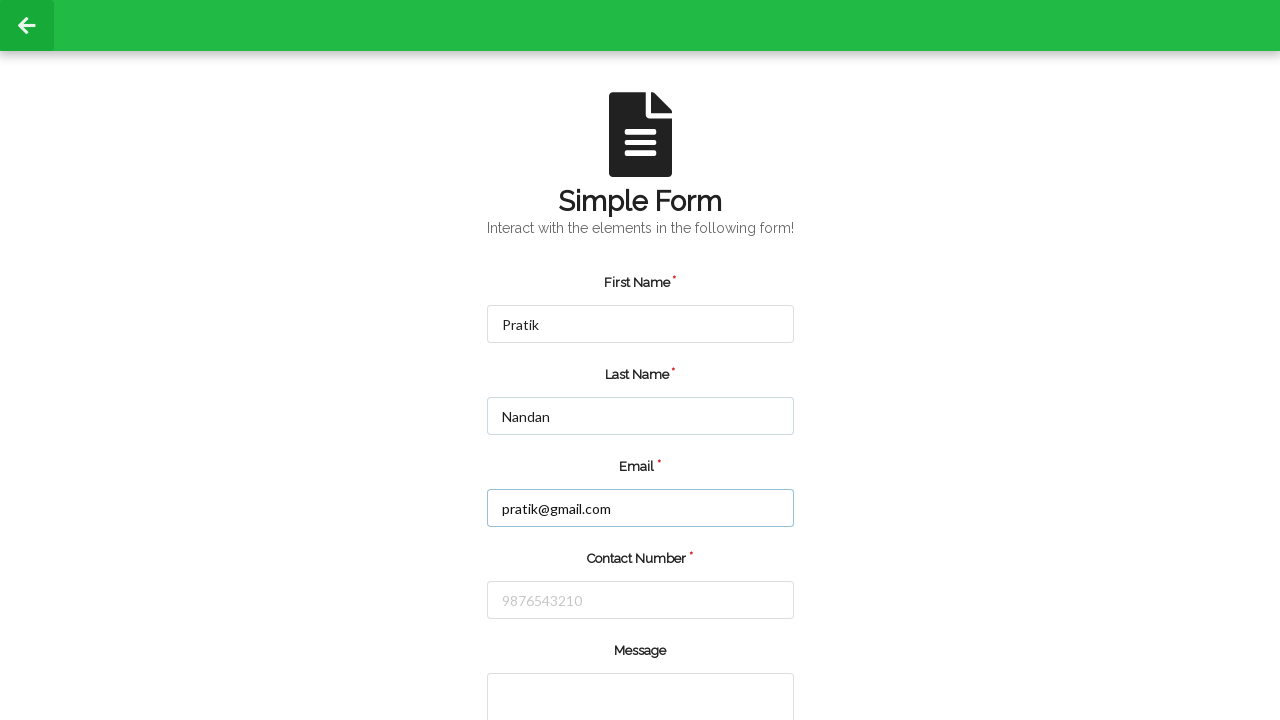

Filled Contact Number field with '8523652145' on #number
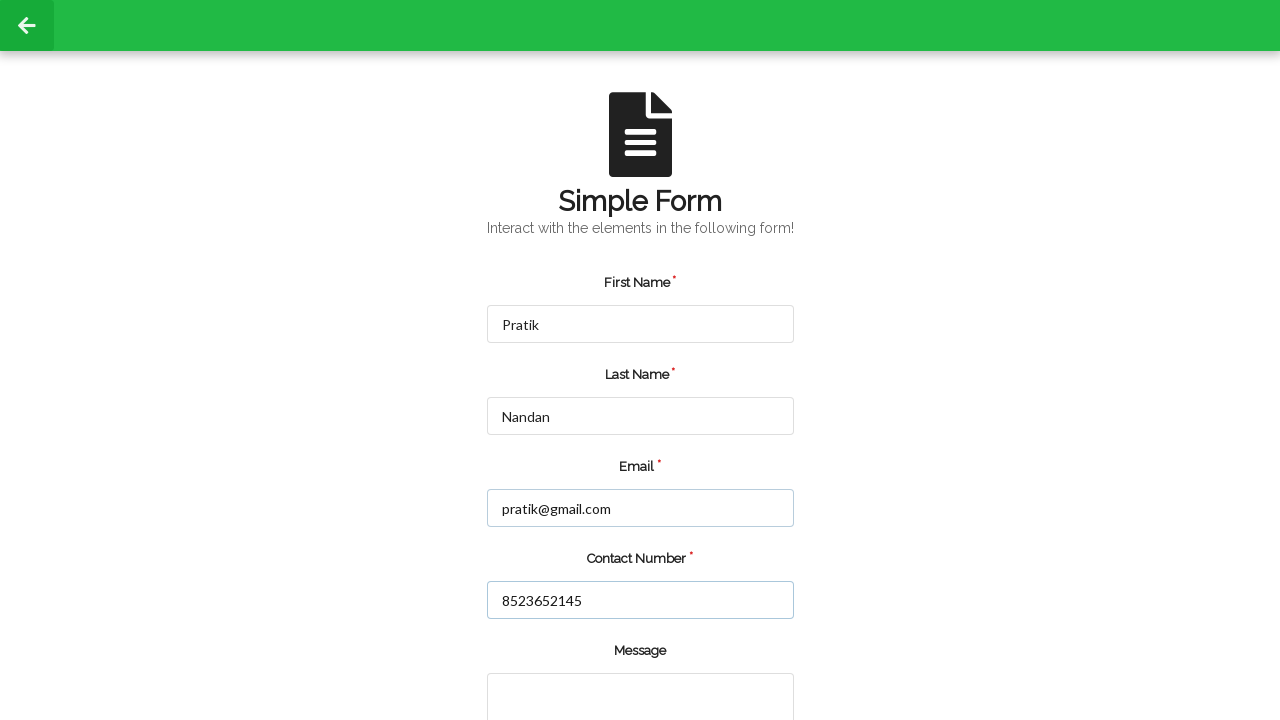

Filled Message textarea with 'Hello How are You' on //div[@class="field"]//textarea
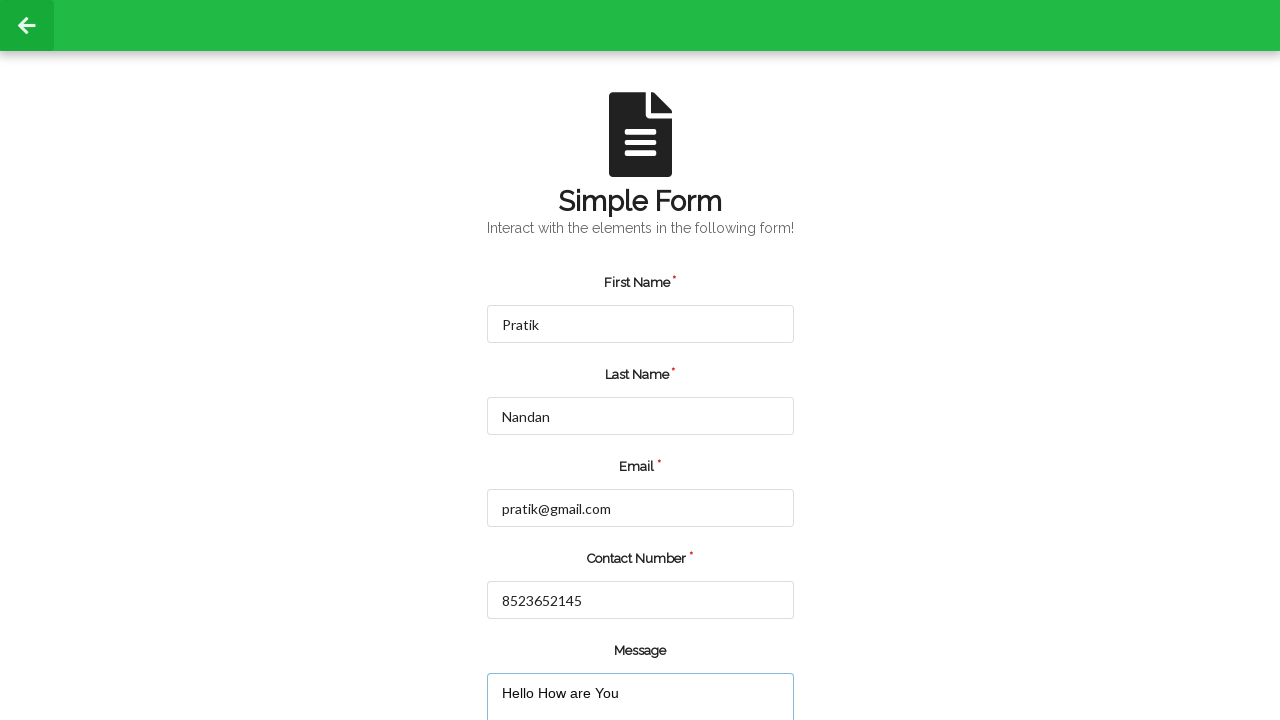

Clicked Submit button to submit the contact form at (558, 660) on xpath=//input[@type="submit"]
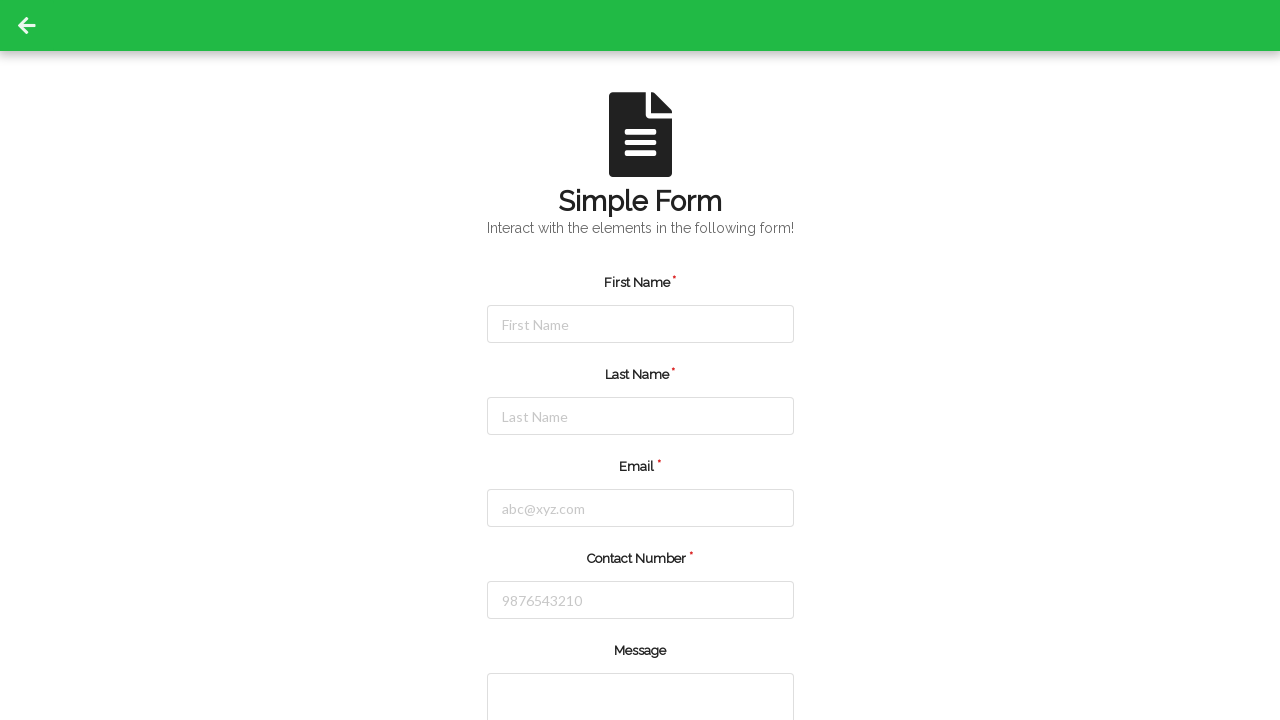

Set up alert dialog handler to accept confirmation
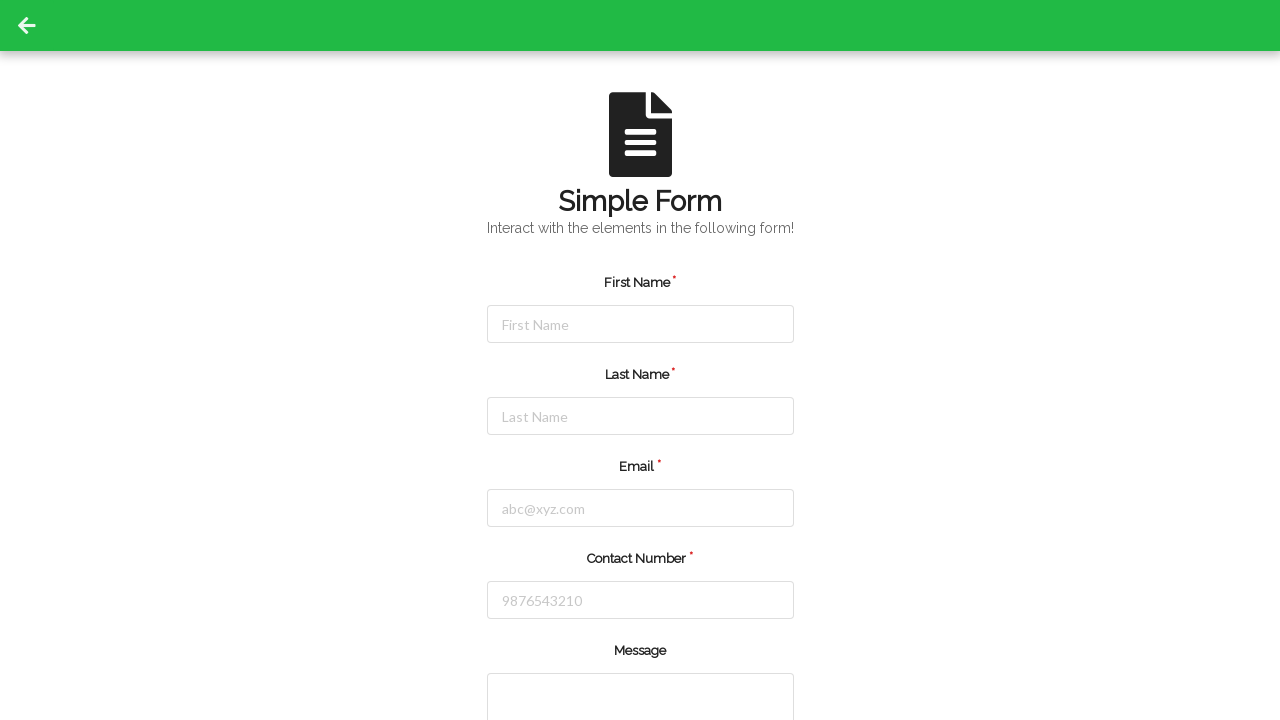

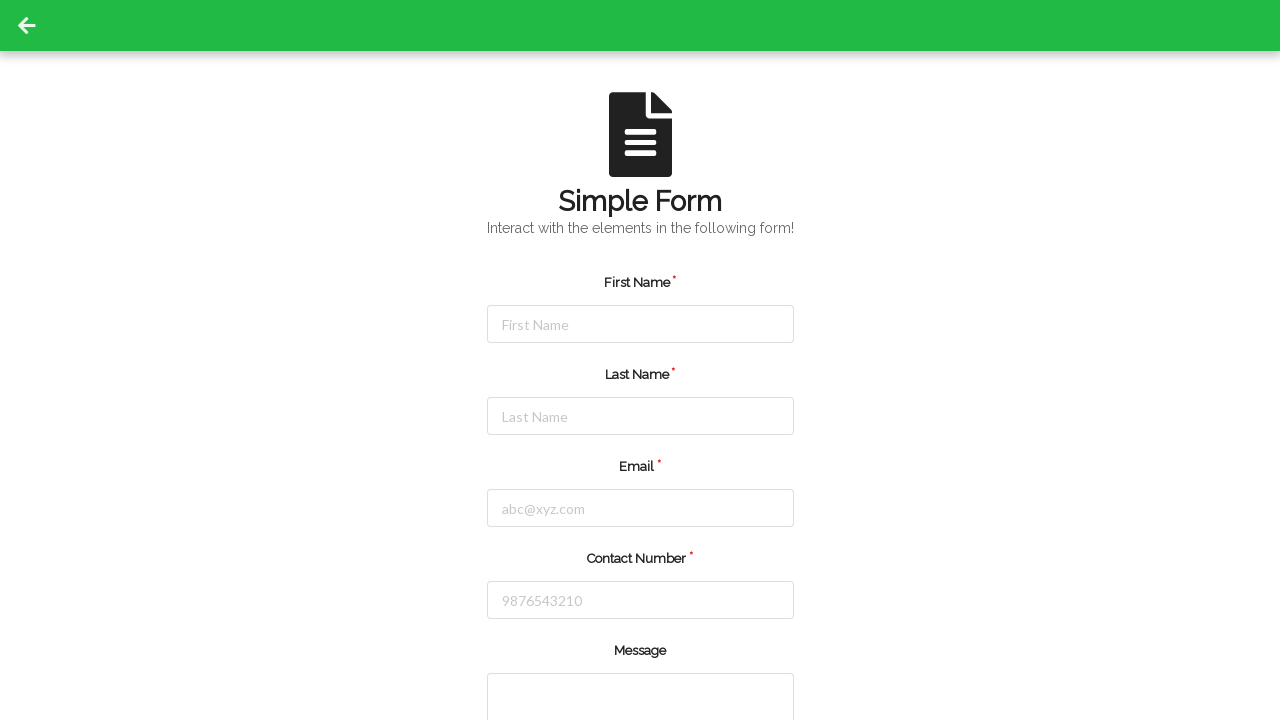